Navigates to Rahul Shetty Academy's Automation Practice page and locates a parent div element using advanced XPath traversal techniques

Starting URL: https://rahulshettyacademy.com/AutomationPractice/

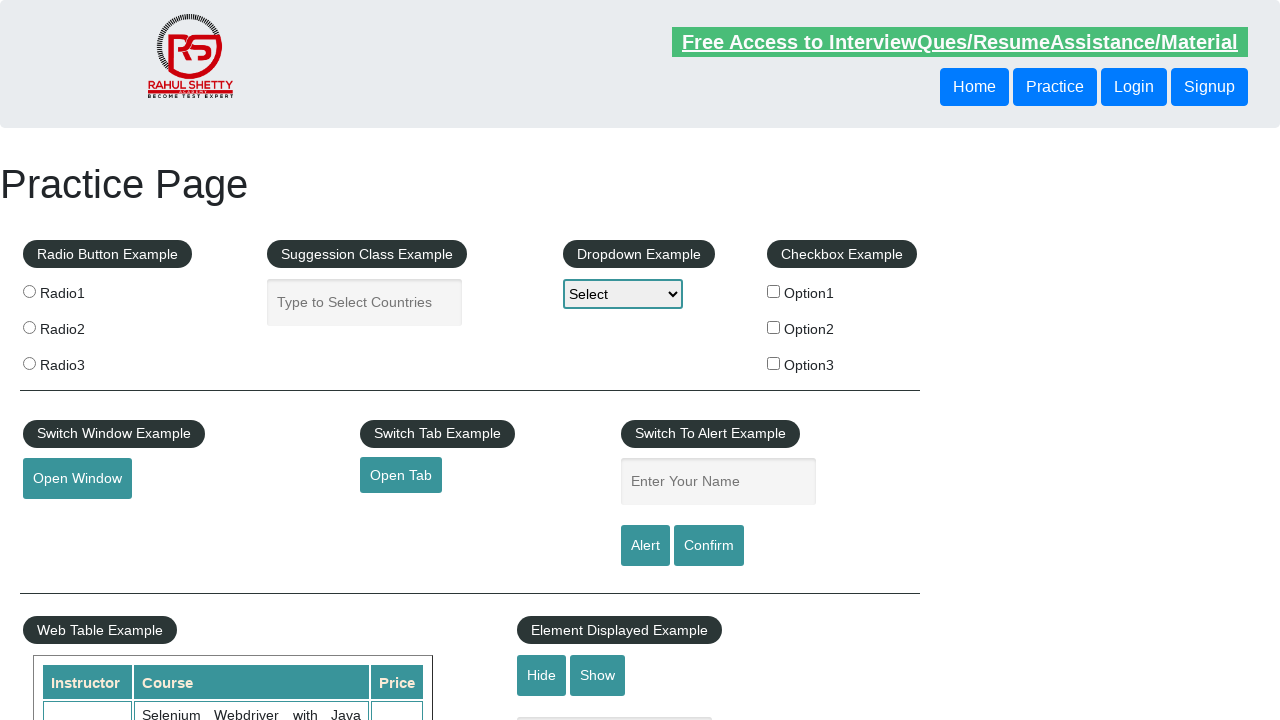

Located parent div element using advanced XPath traversal with parent axis navigation
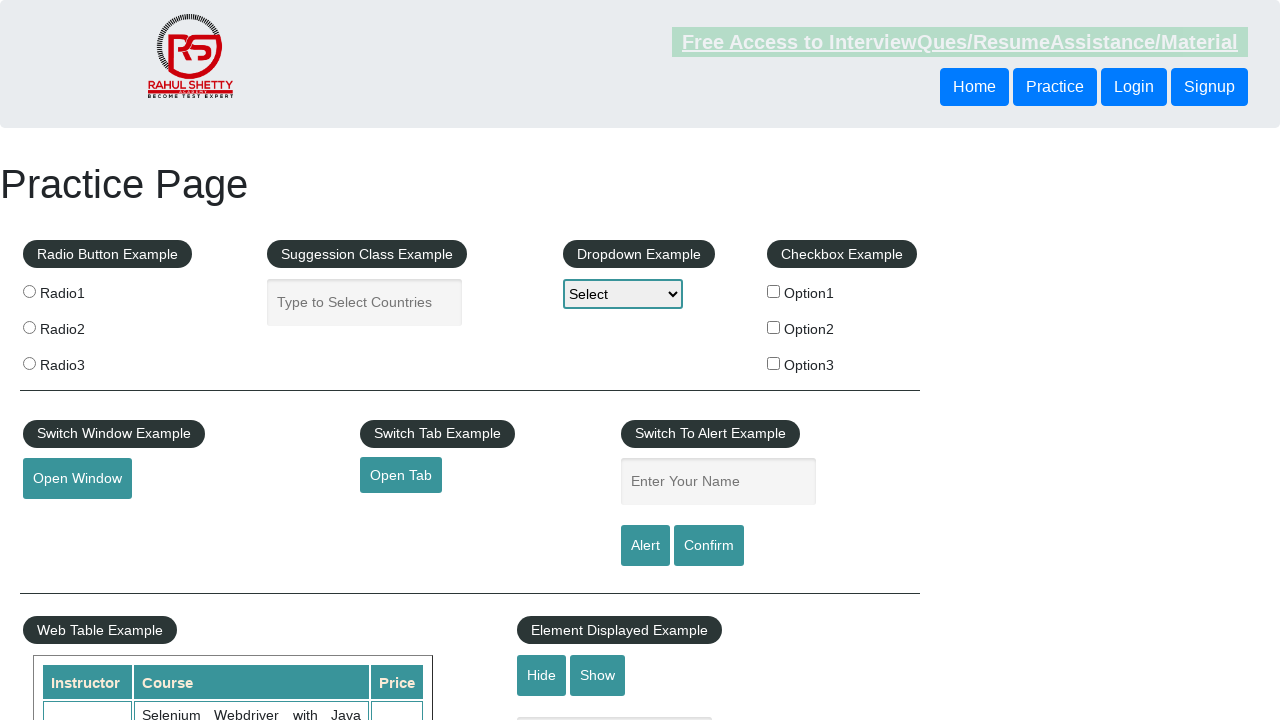

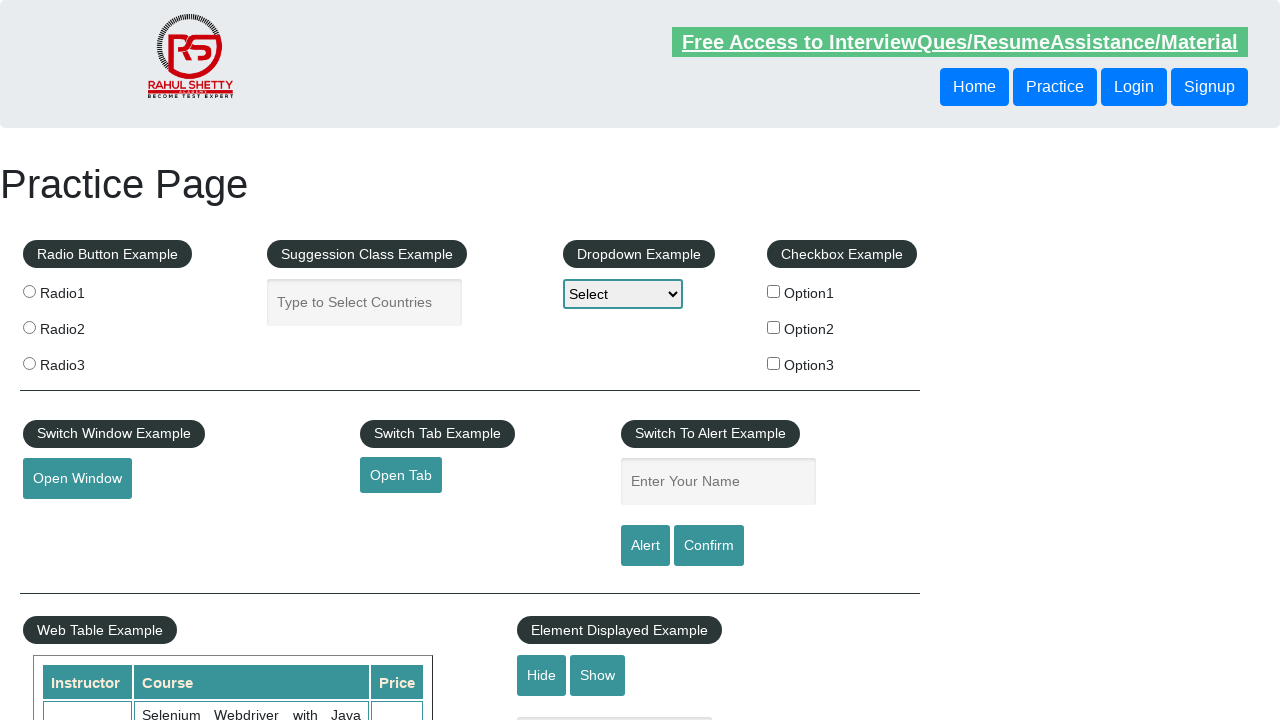